Tests Python.org search functionality by entering a search query and clicking the search button

Starting URL: https://www.python.org

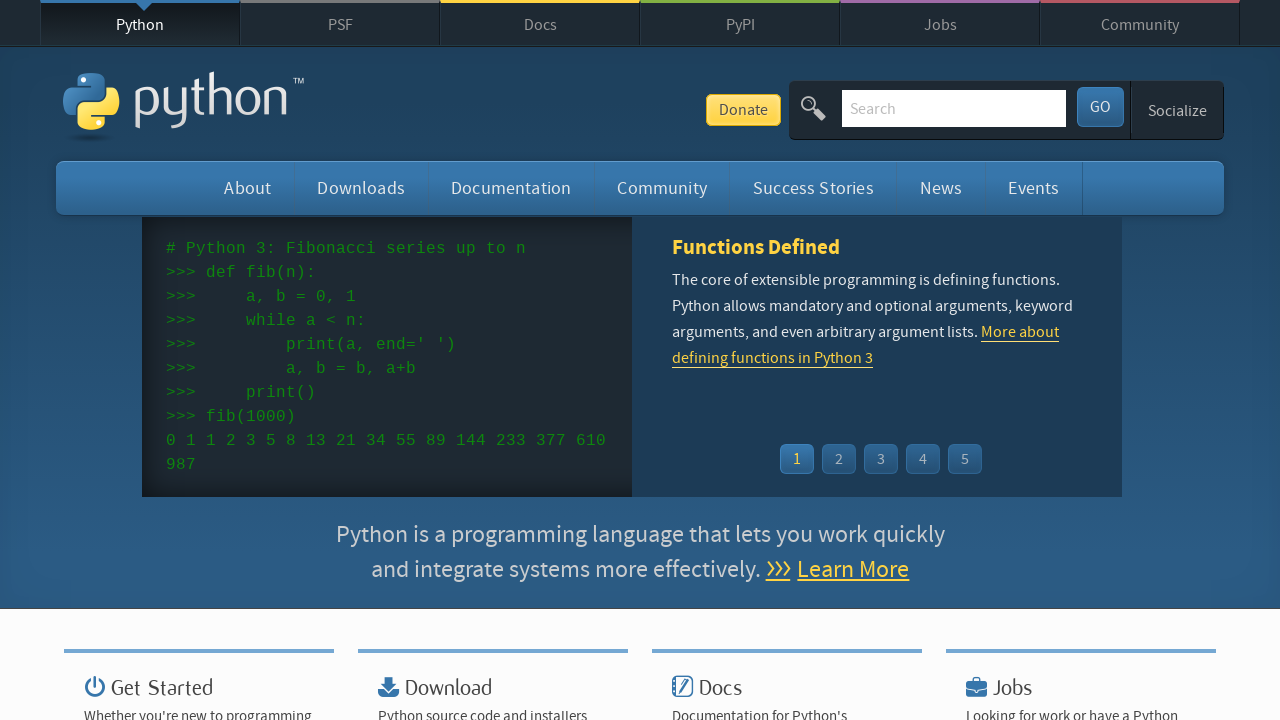

Search field became visible
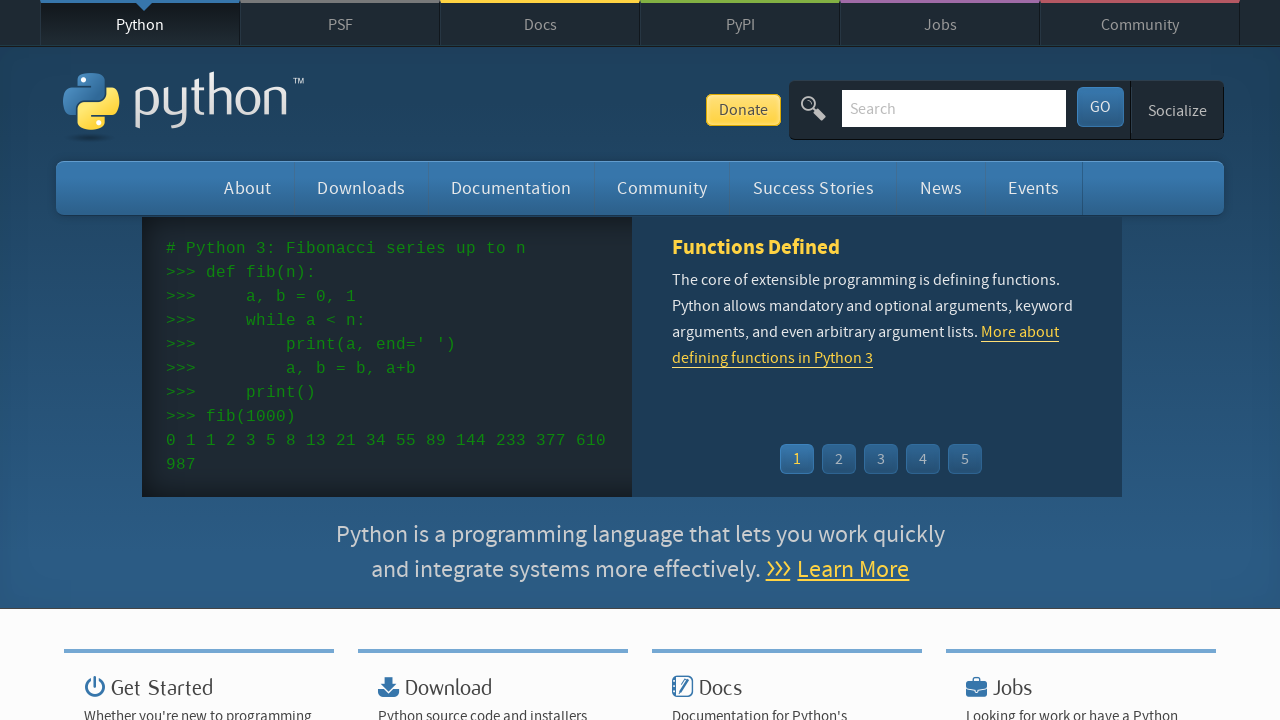

Entered search query 'blah blah' in search field on #id-search-field
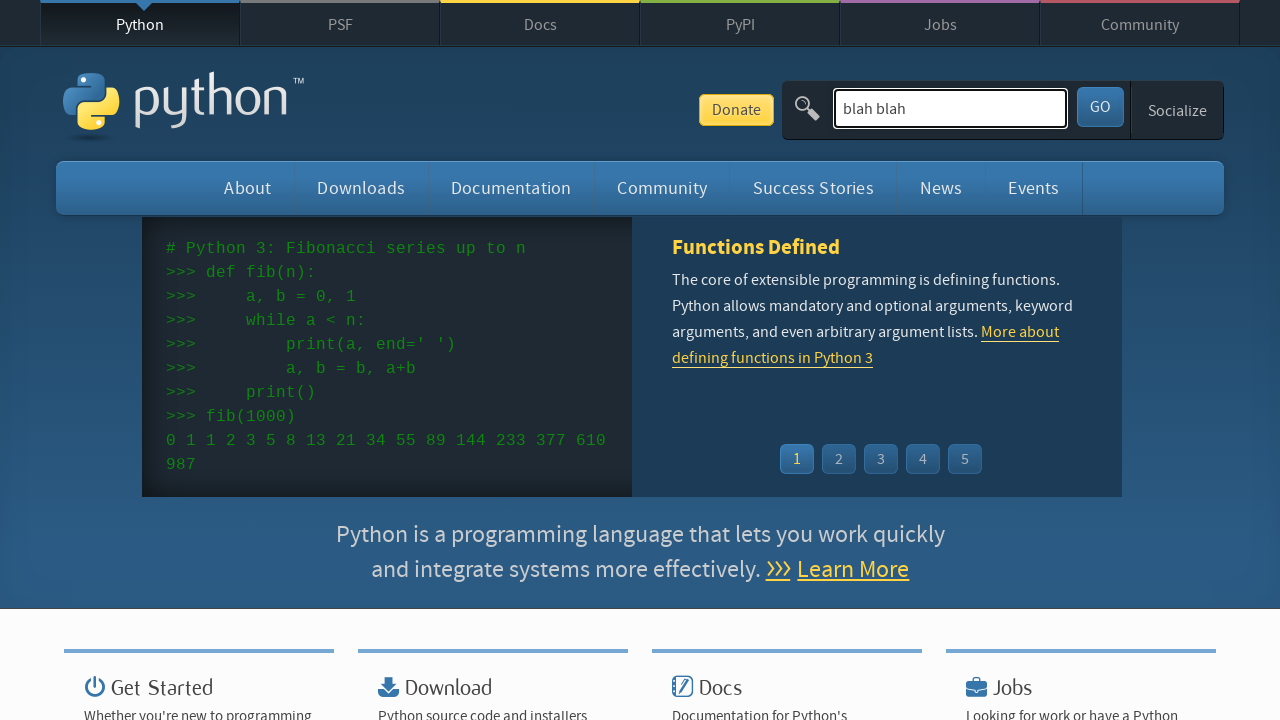

Clicked search submit button at (1100, 107) on #submit
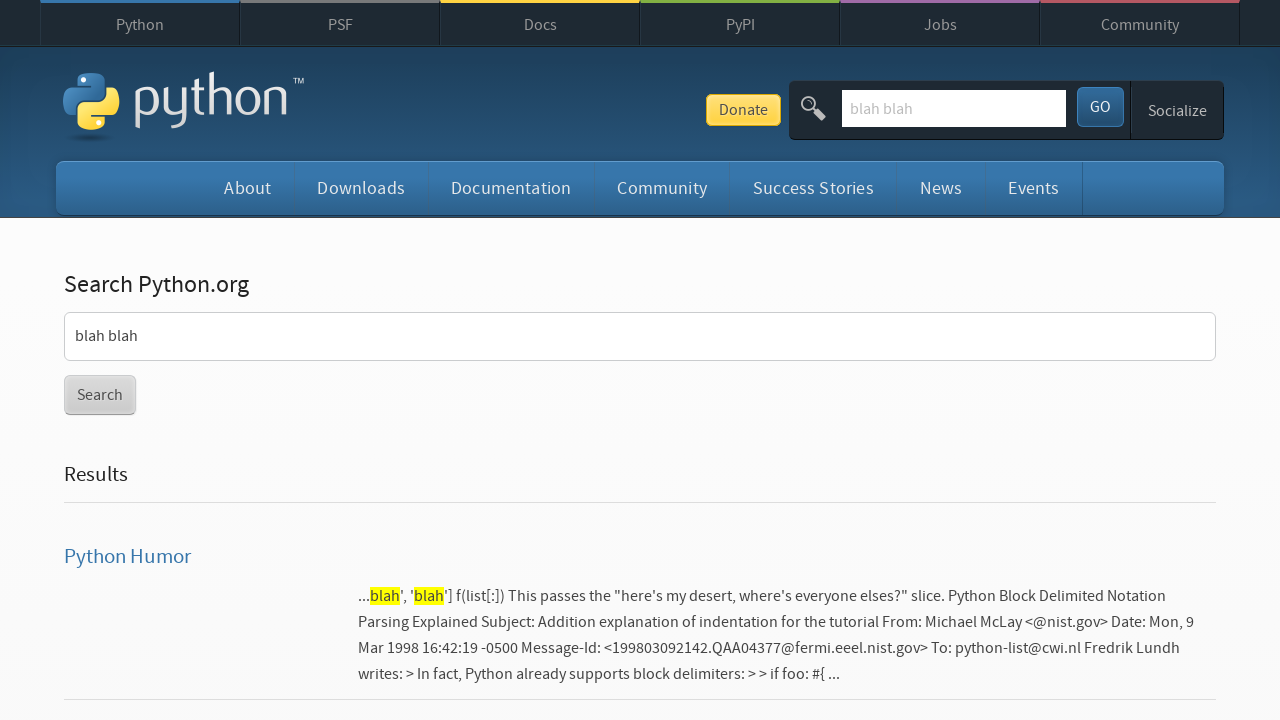

Search results page loaded successfully
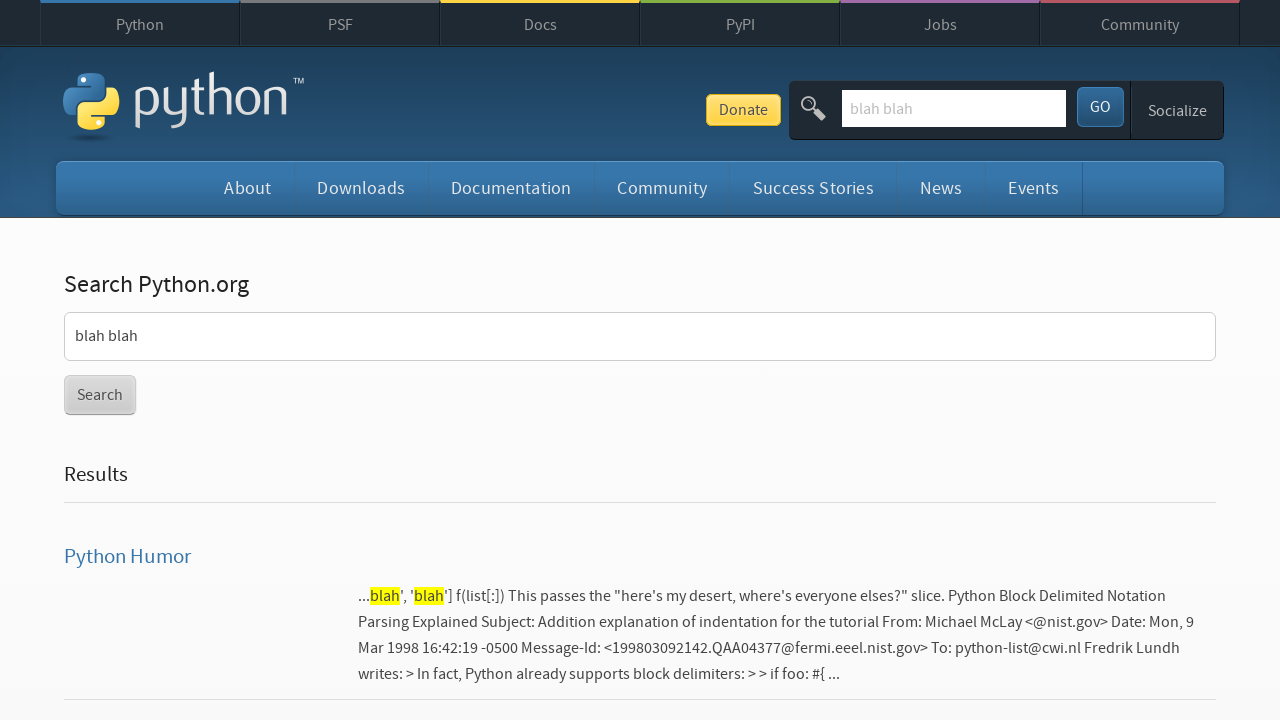

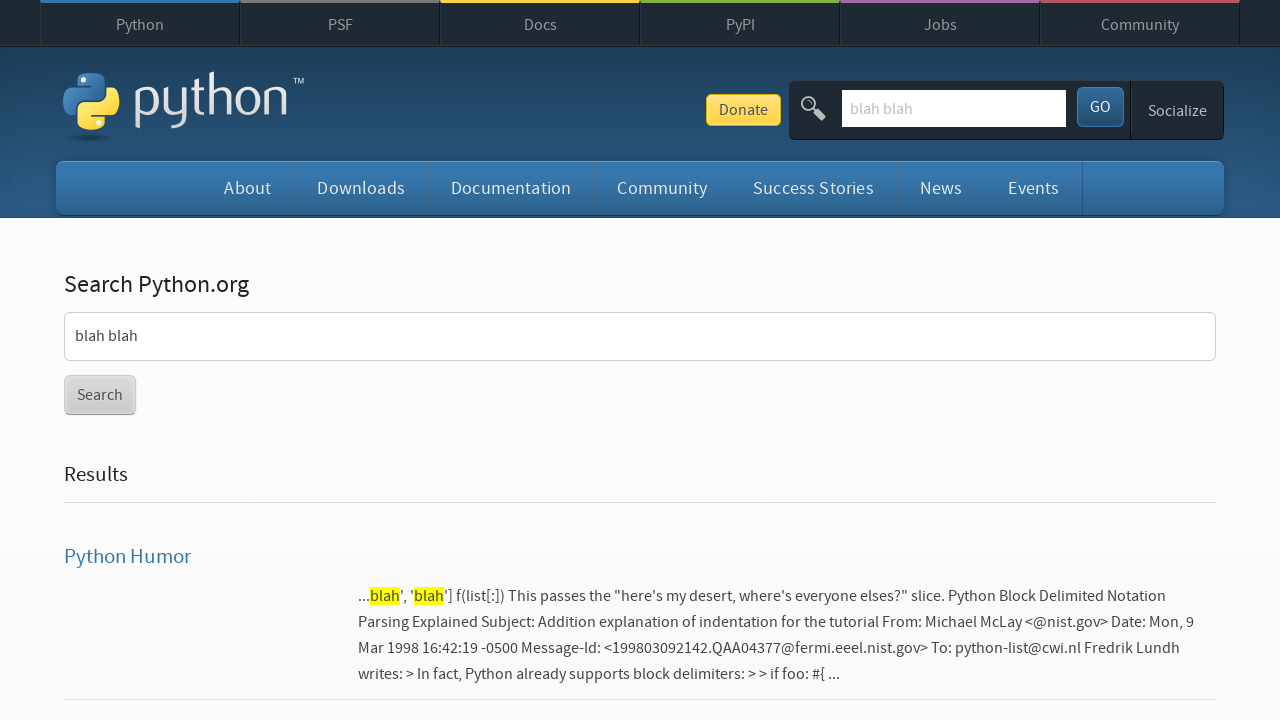